Fills the contact form with valid data including name, email, phone, and message, then submits and verifies successful submission with confirmation message.

Starting URL: https://parabank.parasoft.com/parabank/contact.htm

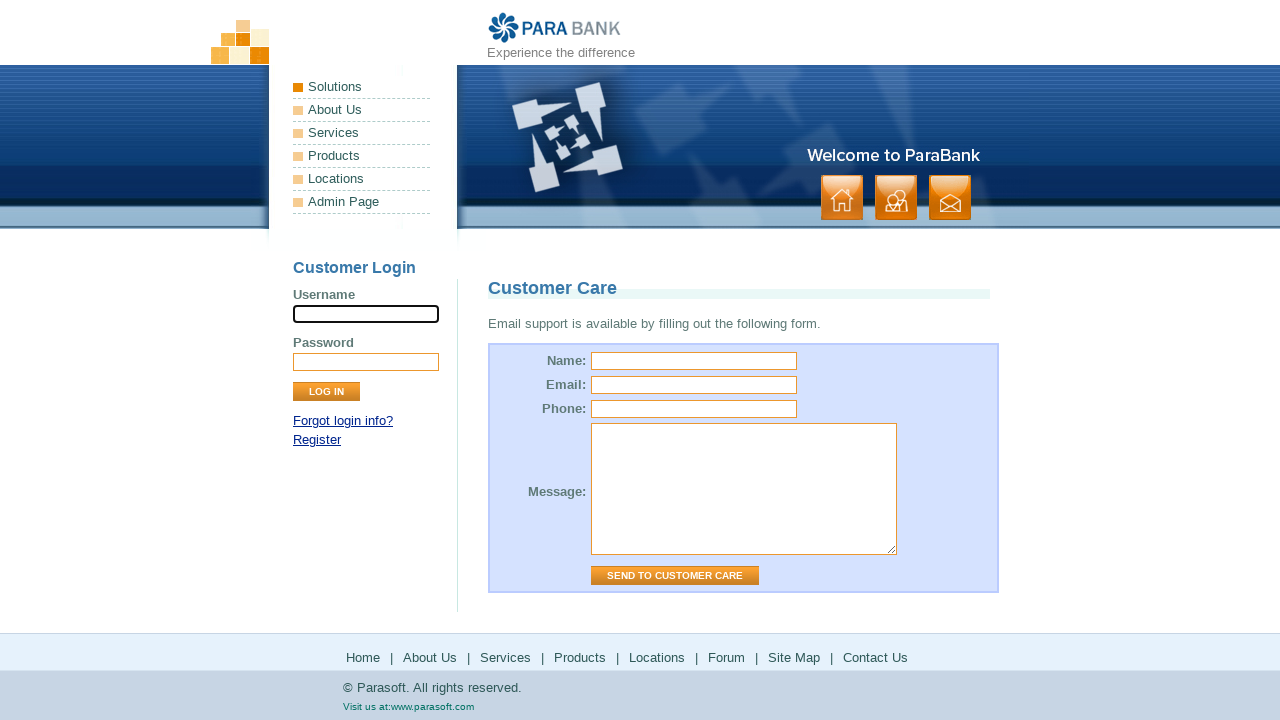

Waited for page to load with networkidle state
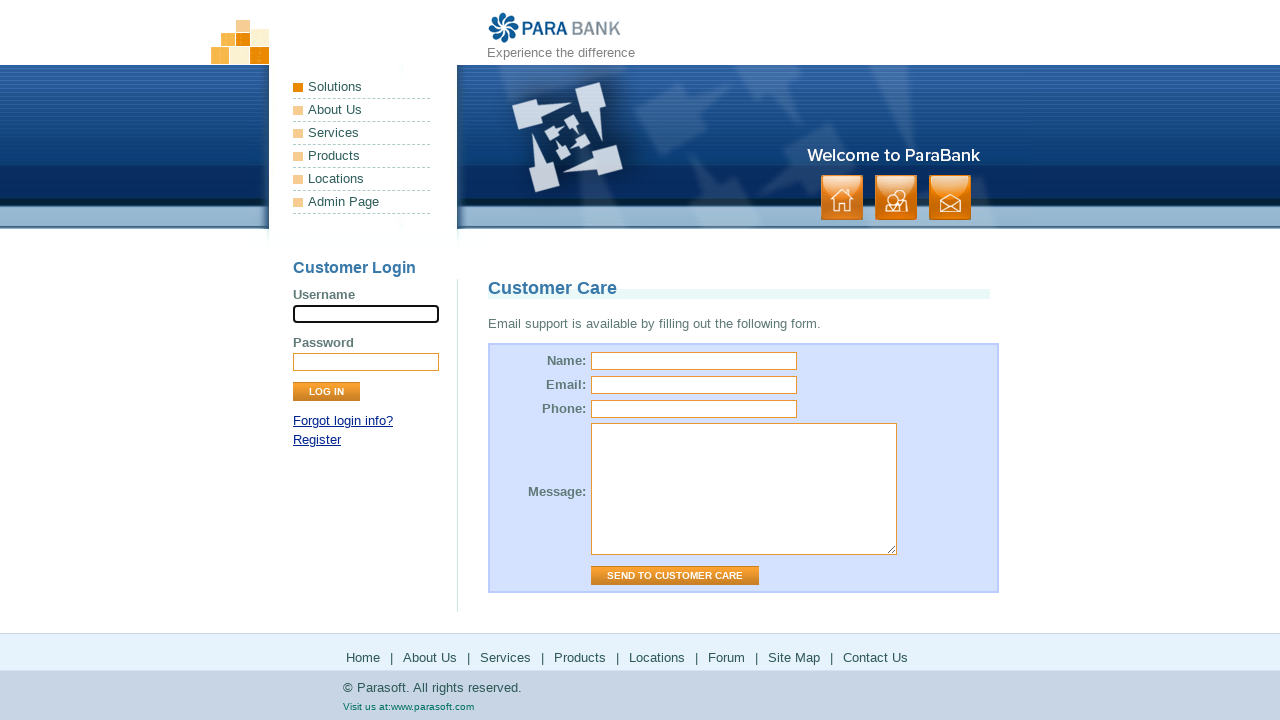

Filled name field with 'John Doe' on input[name="name"]
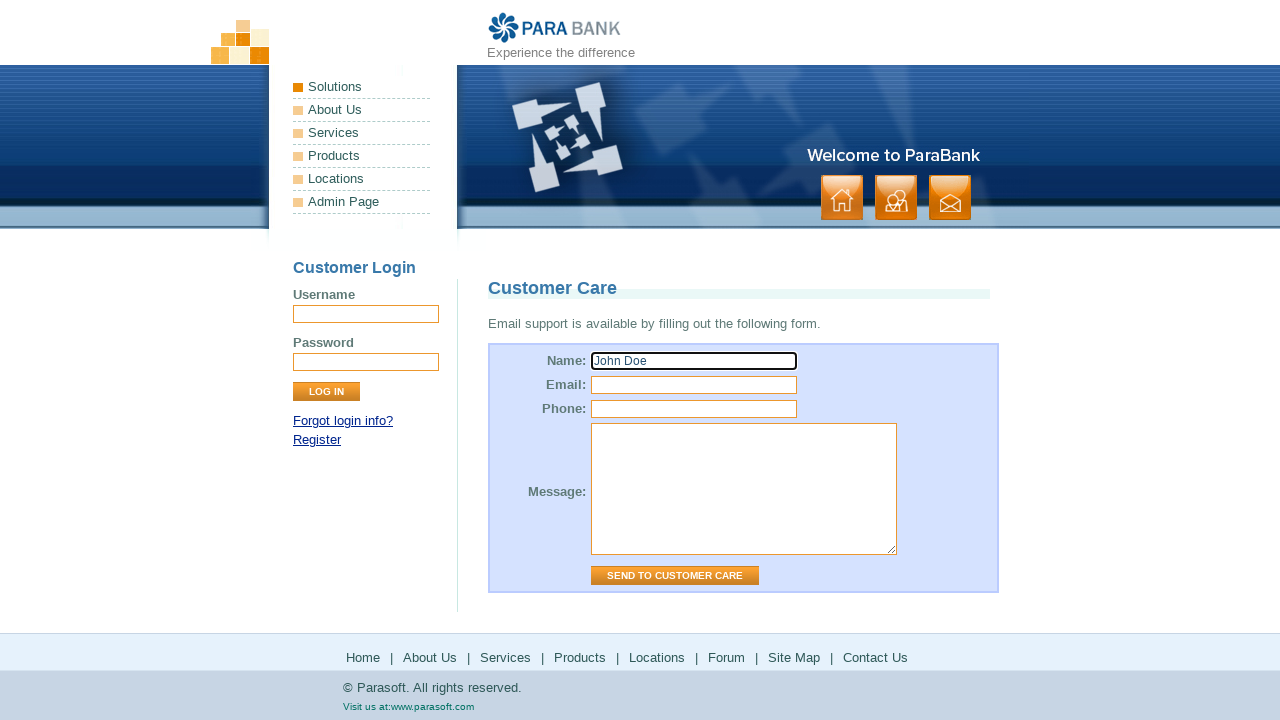

Filled email field with 'johndoe@example.com' on input[name="email"]
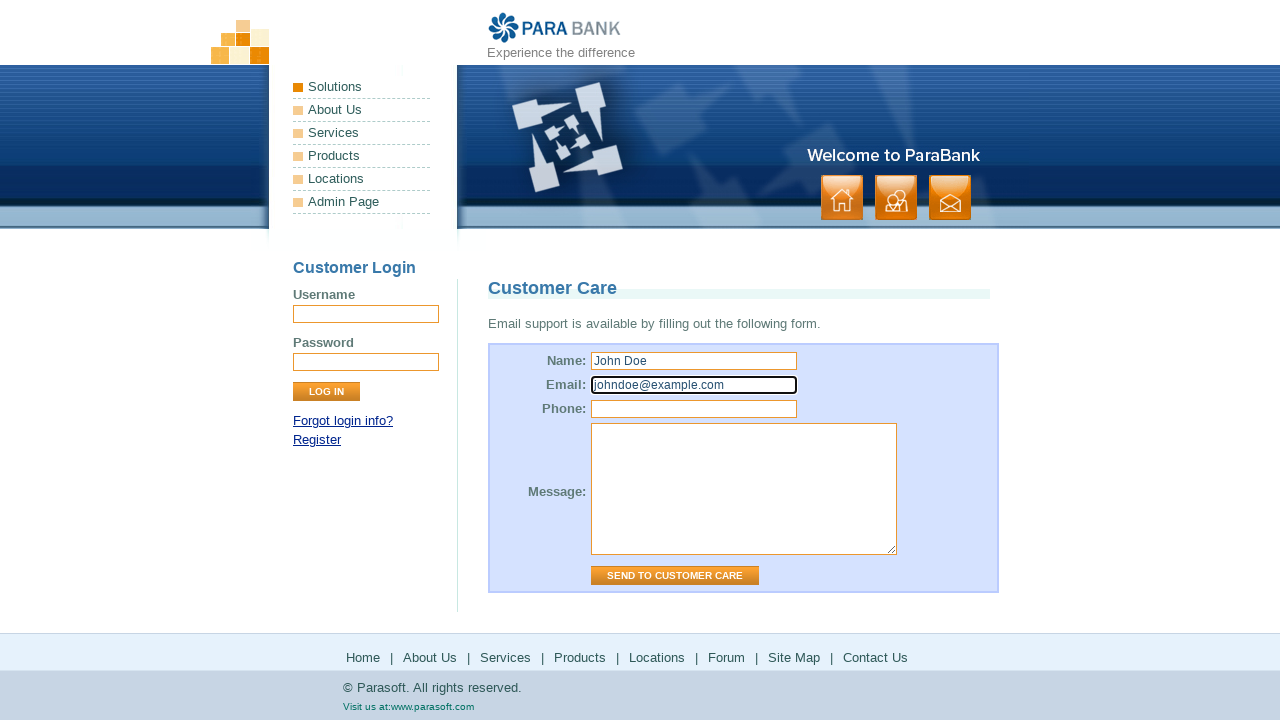

Filled phone field with '555-123-4567' on input[name="phone"]
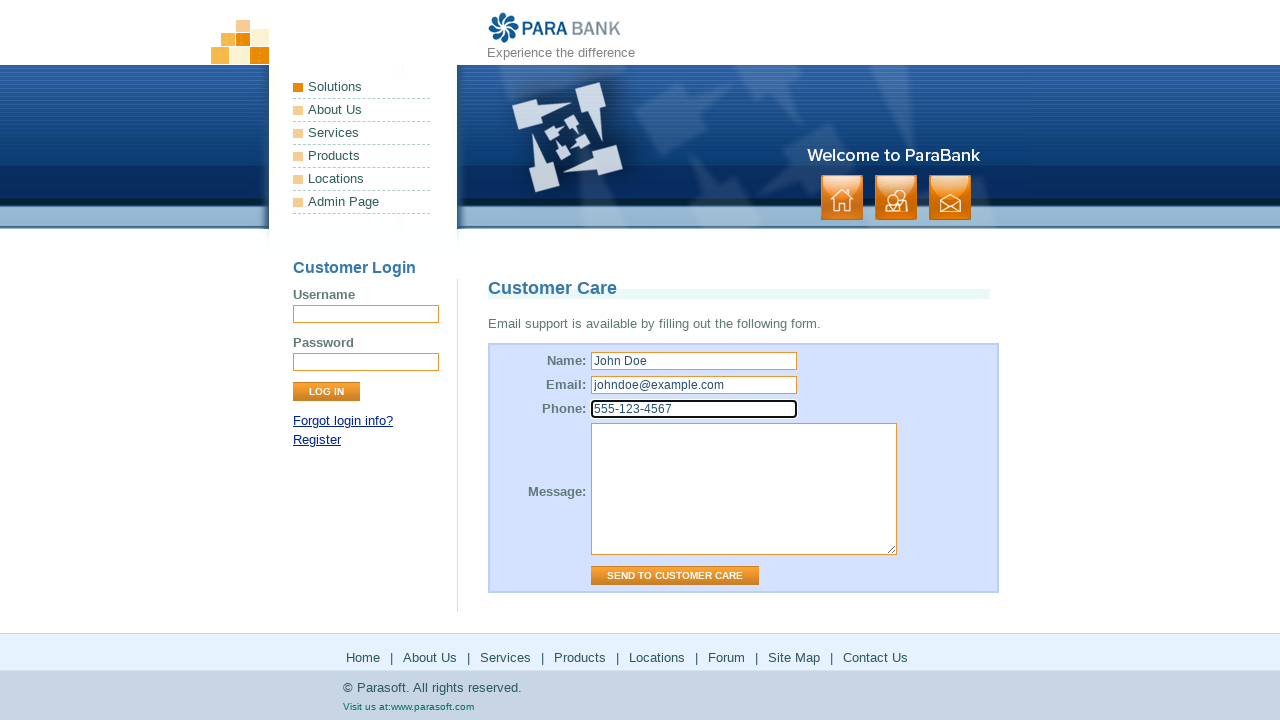

Filled message textarea with test message on textarea[name="message"]
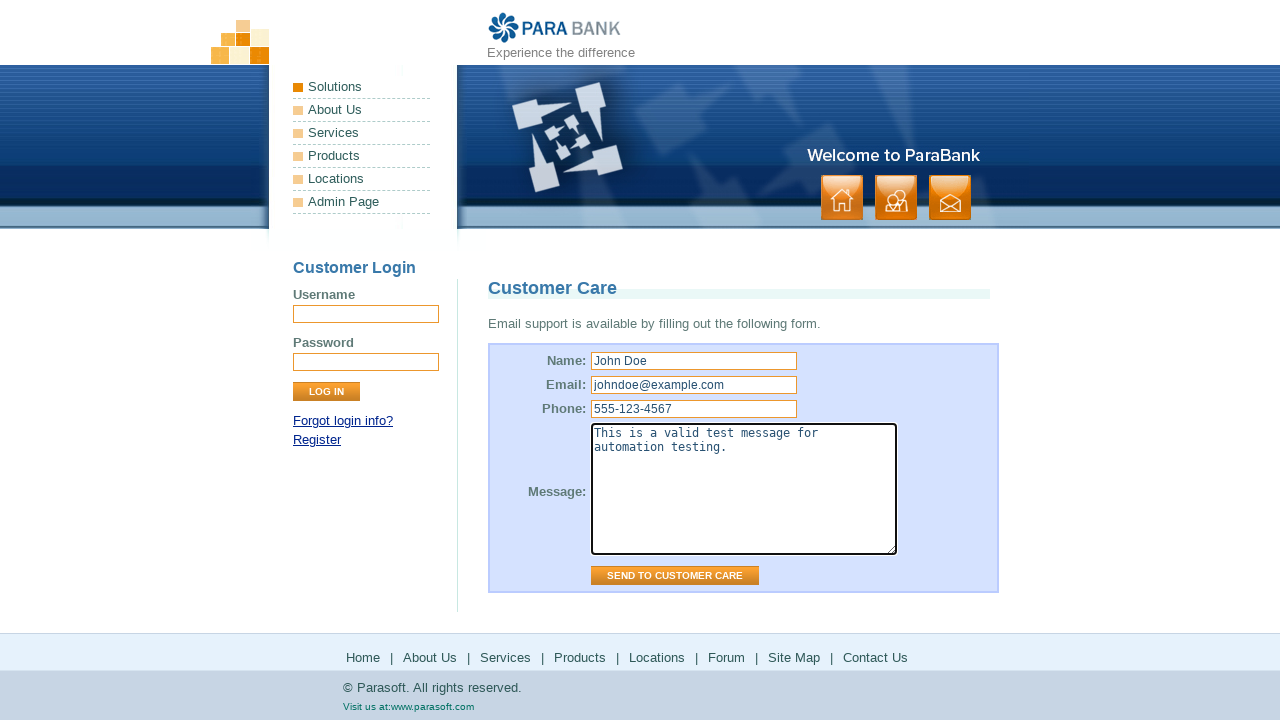

Clicked 'Send to Customer Care' submit button at (675, 576) on input[value="Send to Customer Care"]
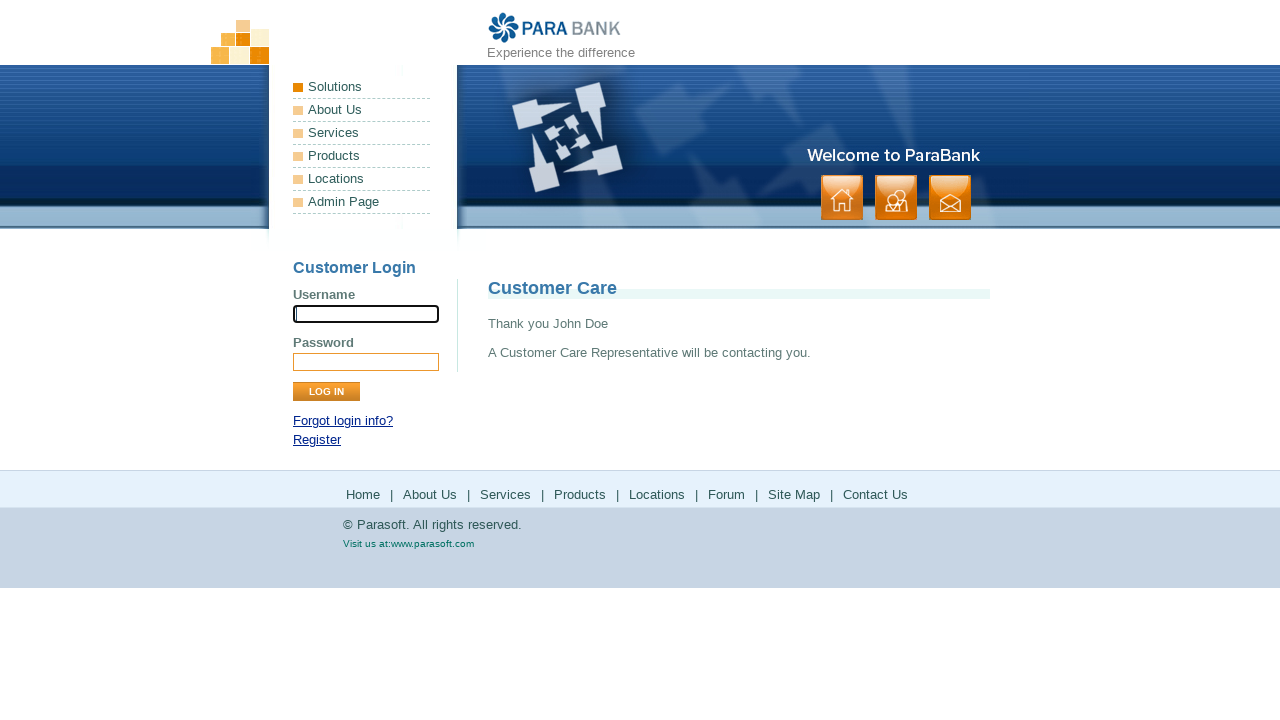

Waited 2 seconds for form processing
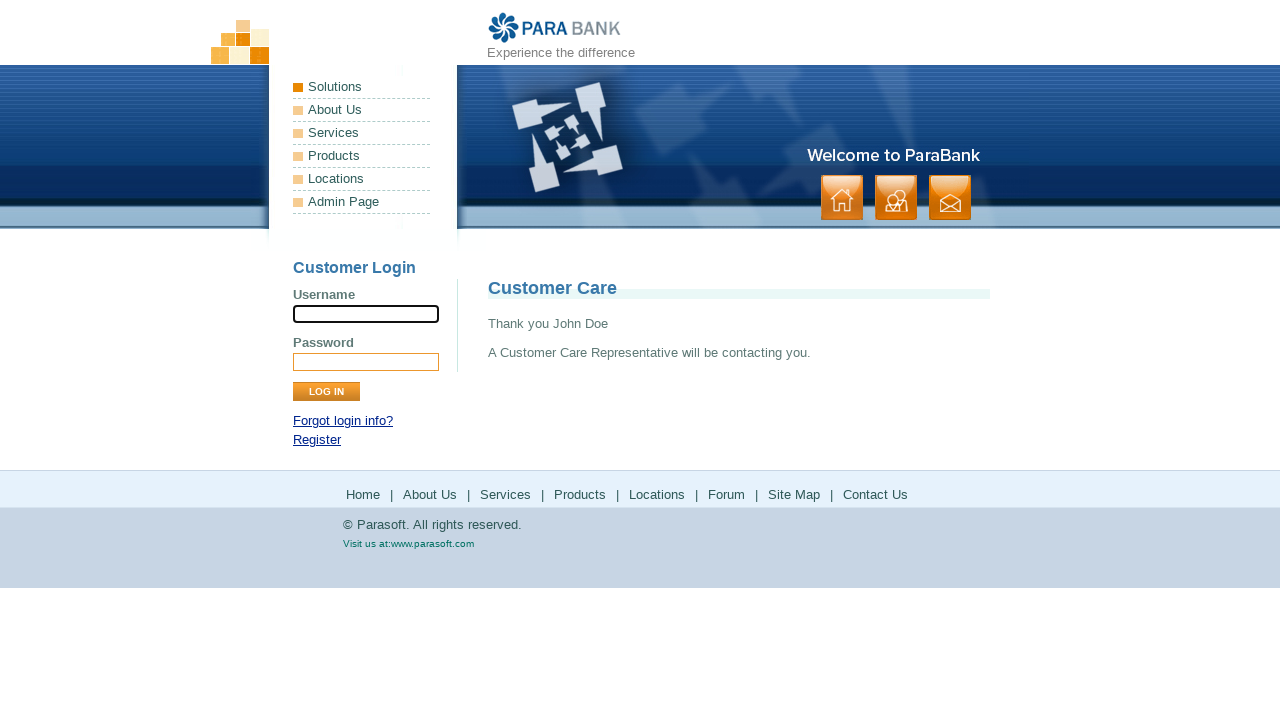

Verified 'Thank you John Doe' message is visible
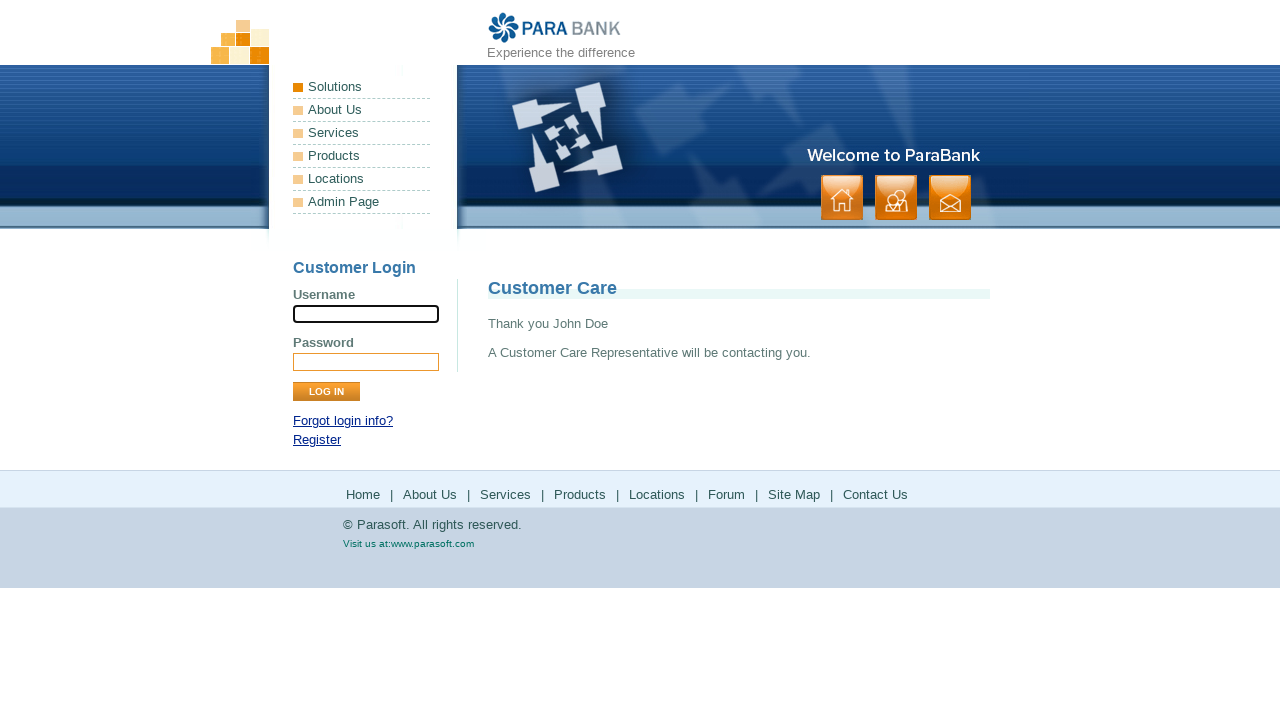

Verified customer care representative contact confirmation message is visible
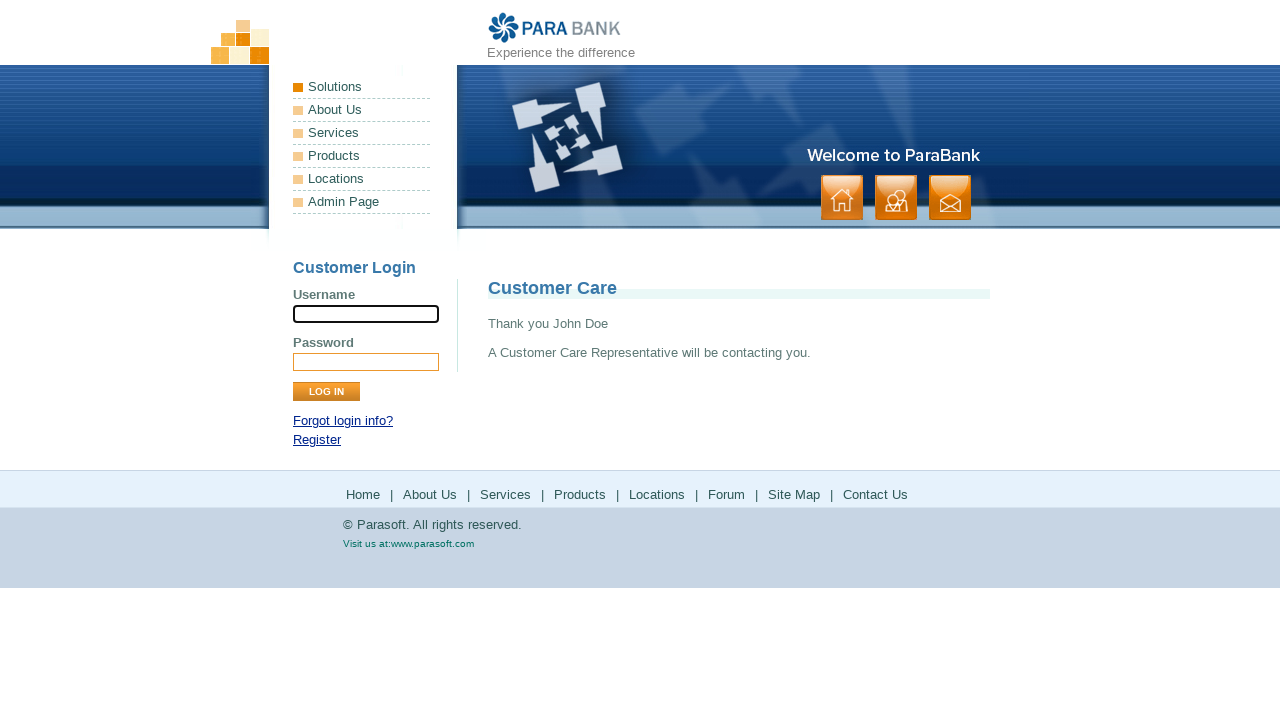

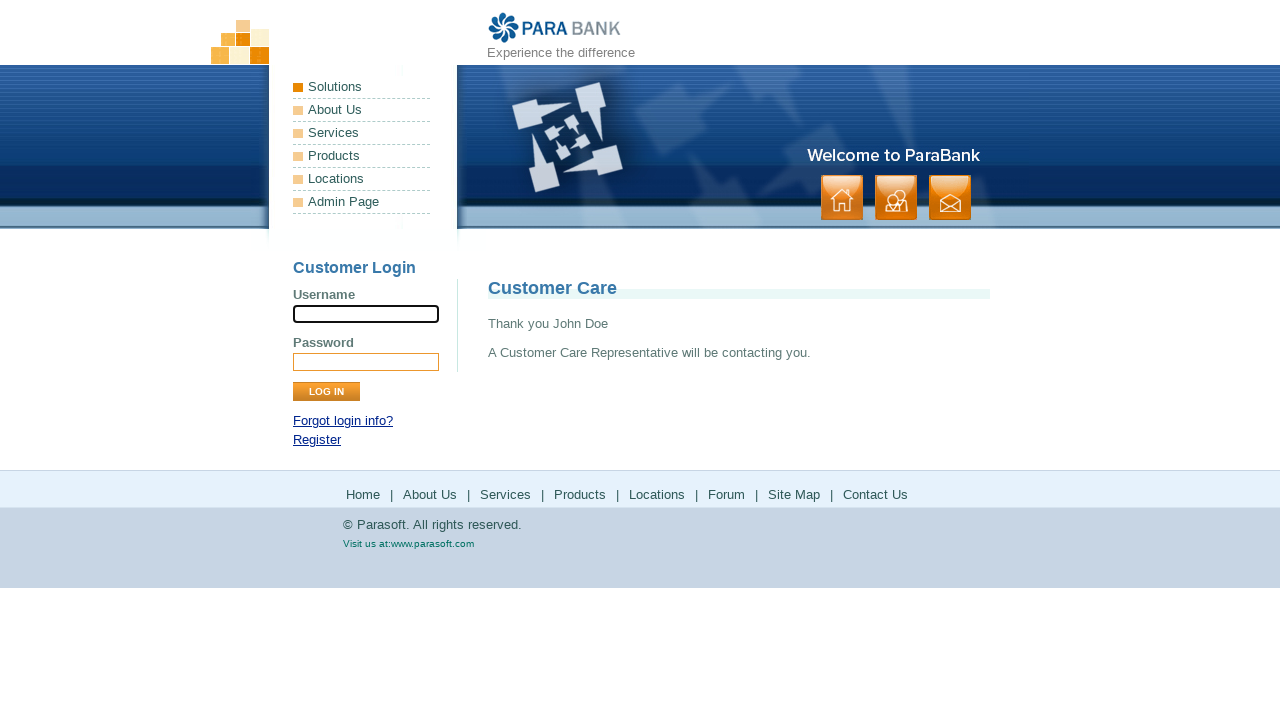